Tests dynamic content loading by clicking a start button and waiting for hidden element to become visible

Starting URL: https://the-internet.herokuapp.com/dynamic_loading/1

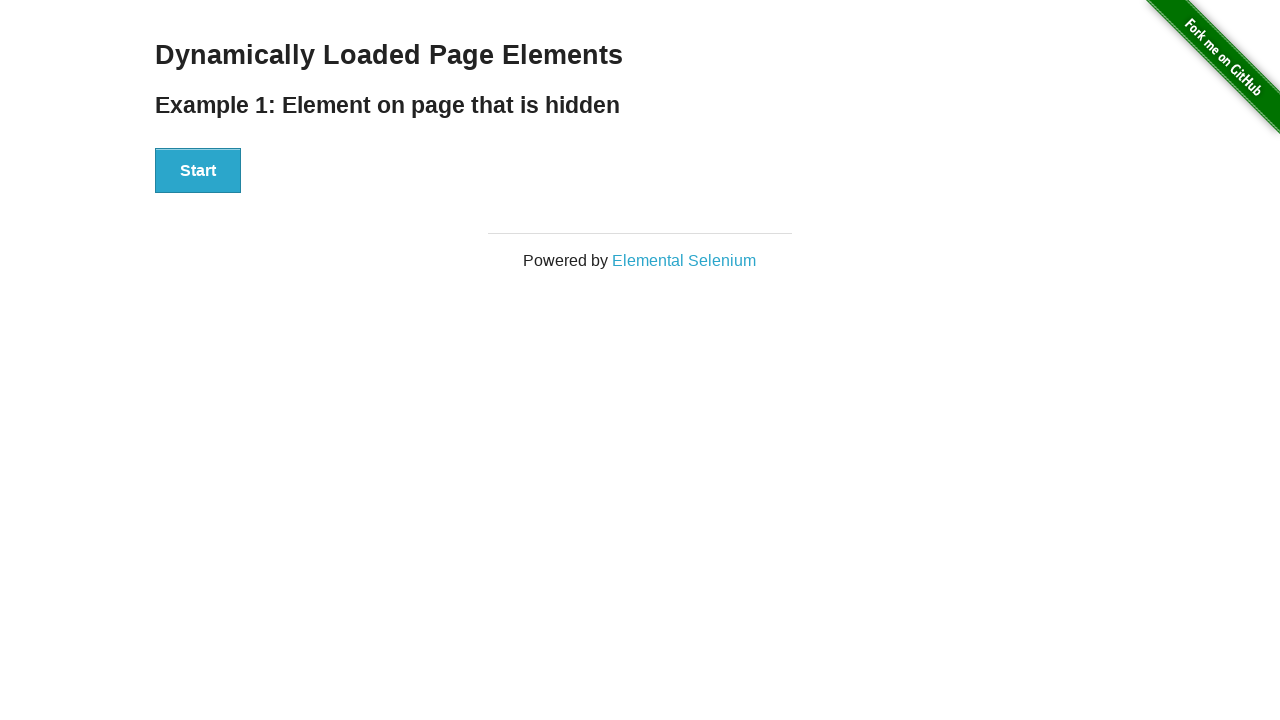

Navigated to dynamic loading test page
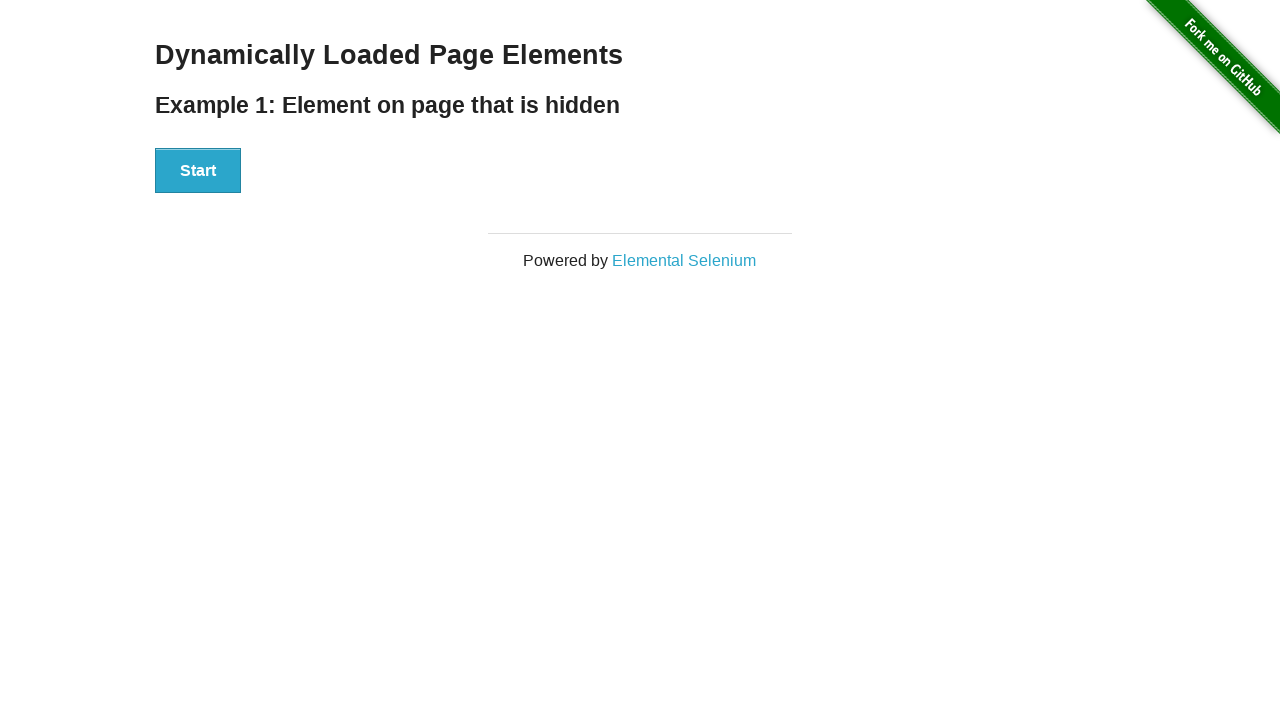

Clicked the start button to initiate dynamic content loading at (198, 171) on xpath=//div[@id='start']/button
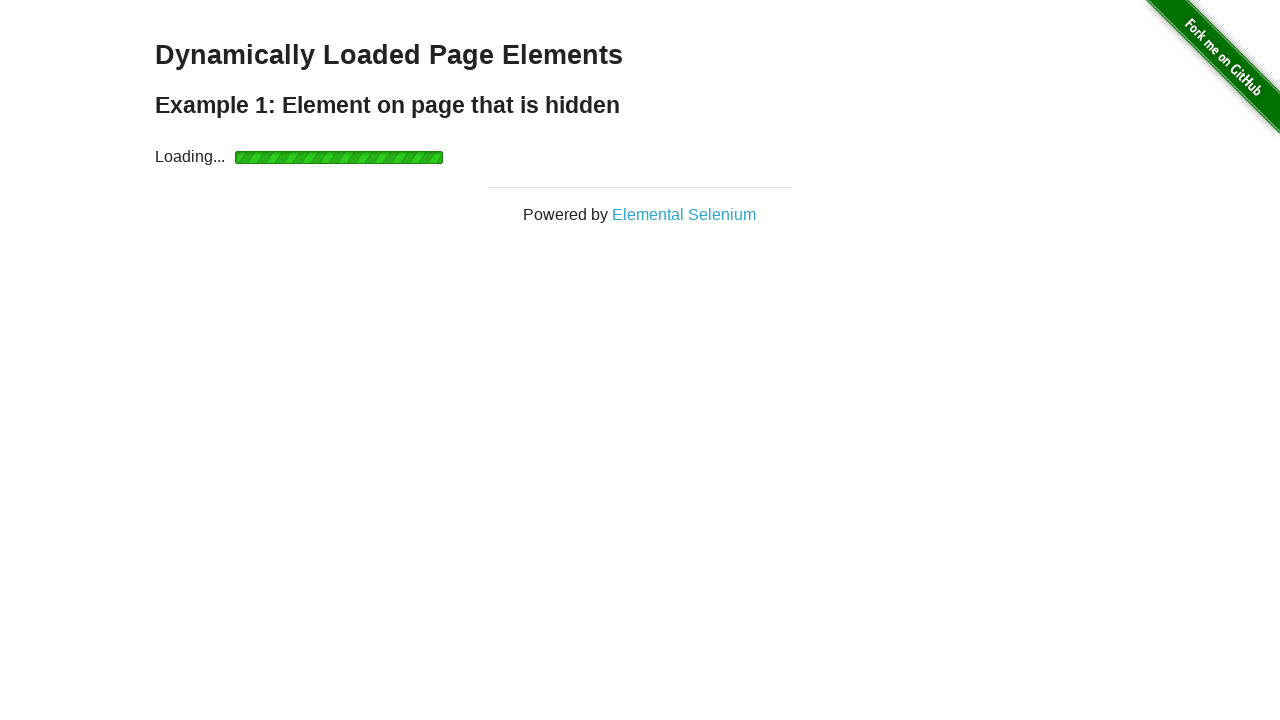

Hidden element became visible after dynamic content loaded
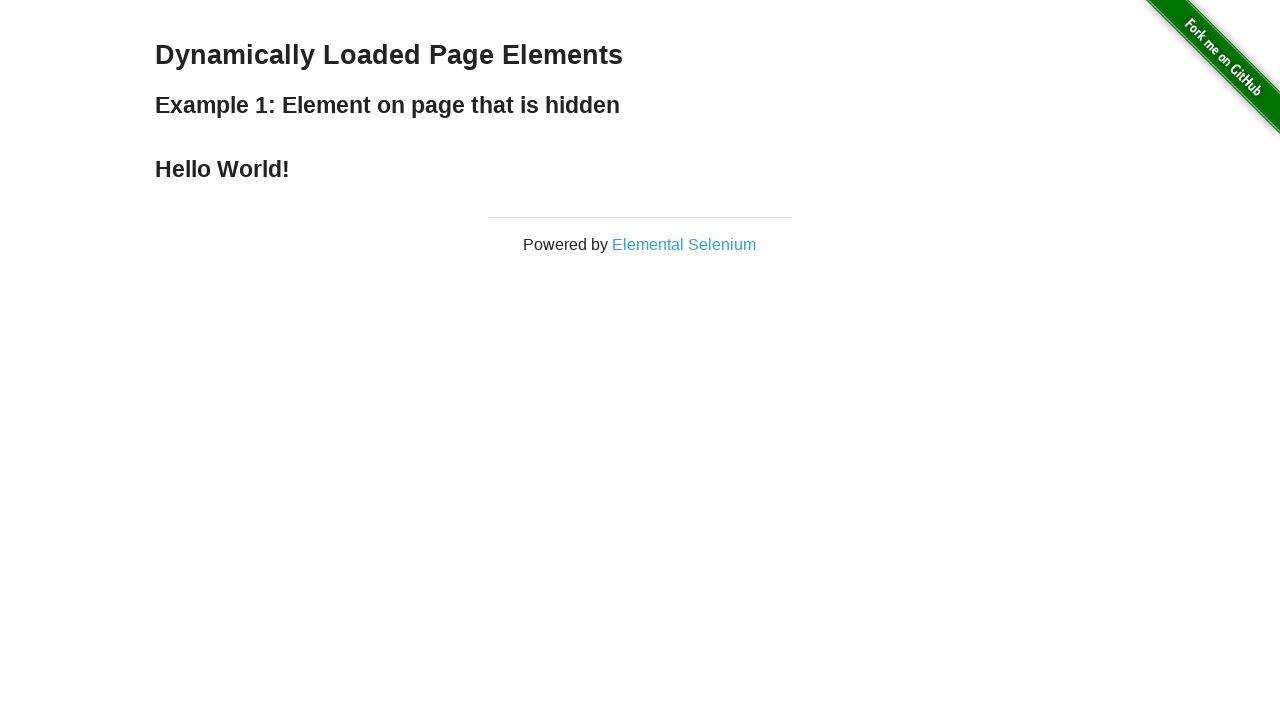

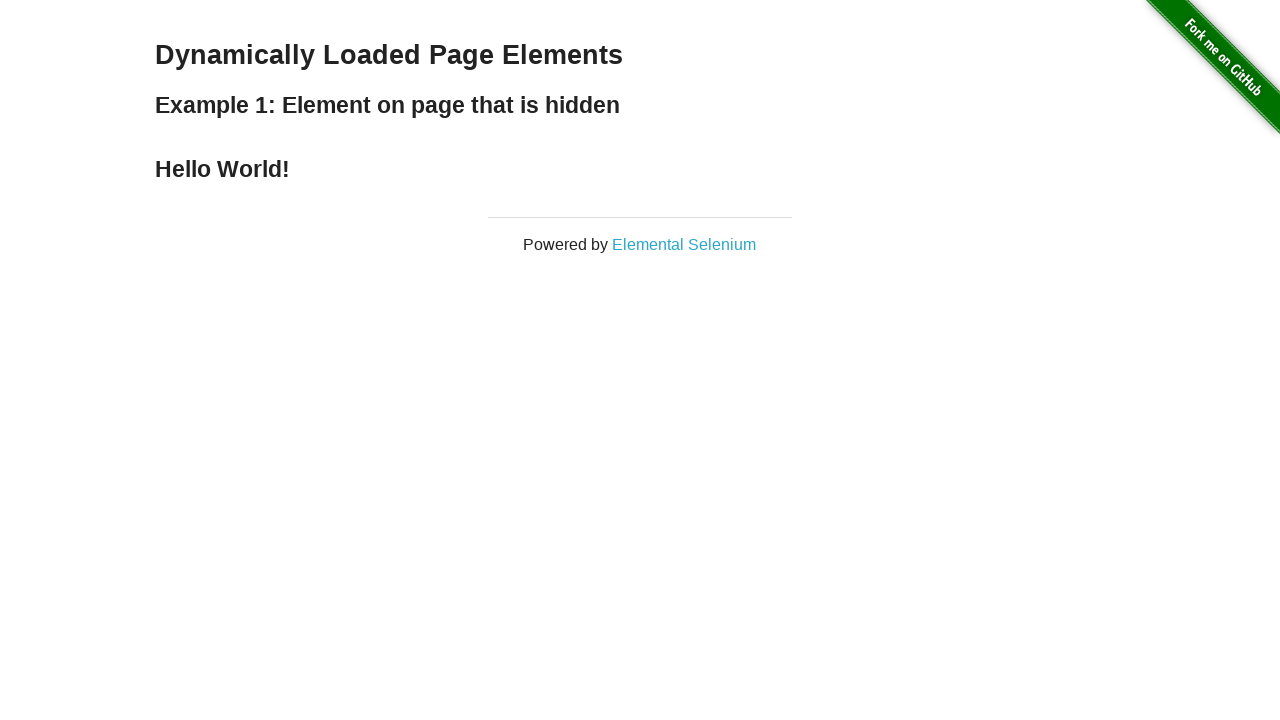